Tests file upload functionality by selecting a file, uploading it via the form, and then navigating back

Starting URL: https://the-internet.herokuapp.com/upload

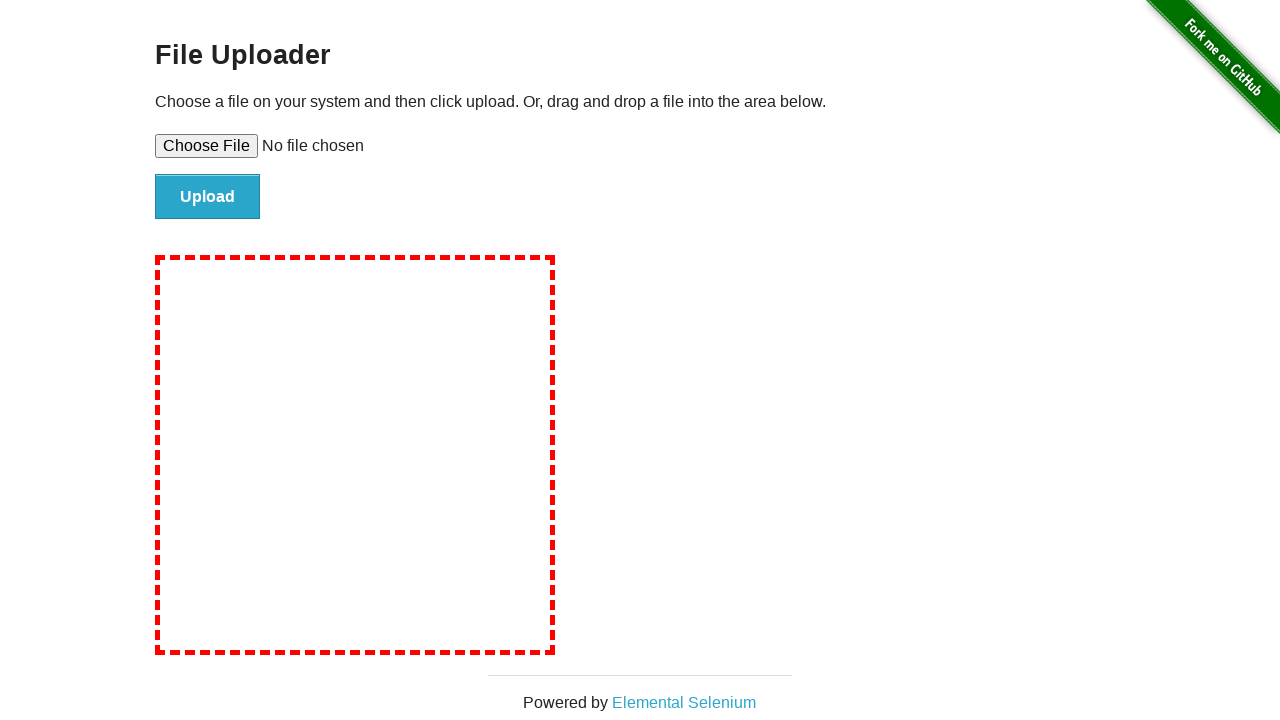

Created temporary test file for upload
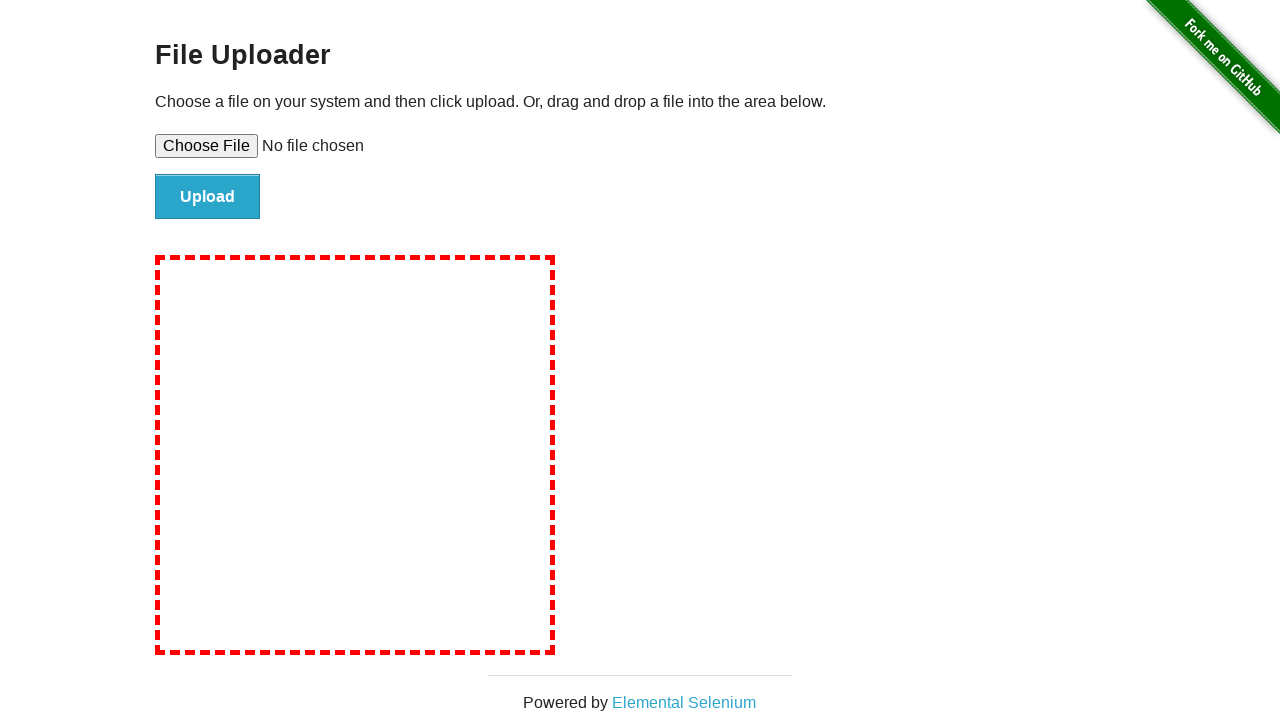

Selected test file in file upload input
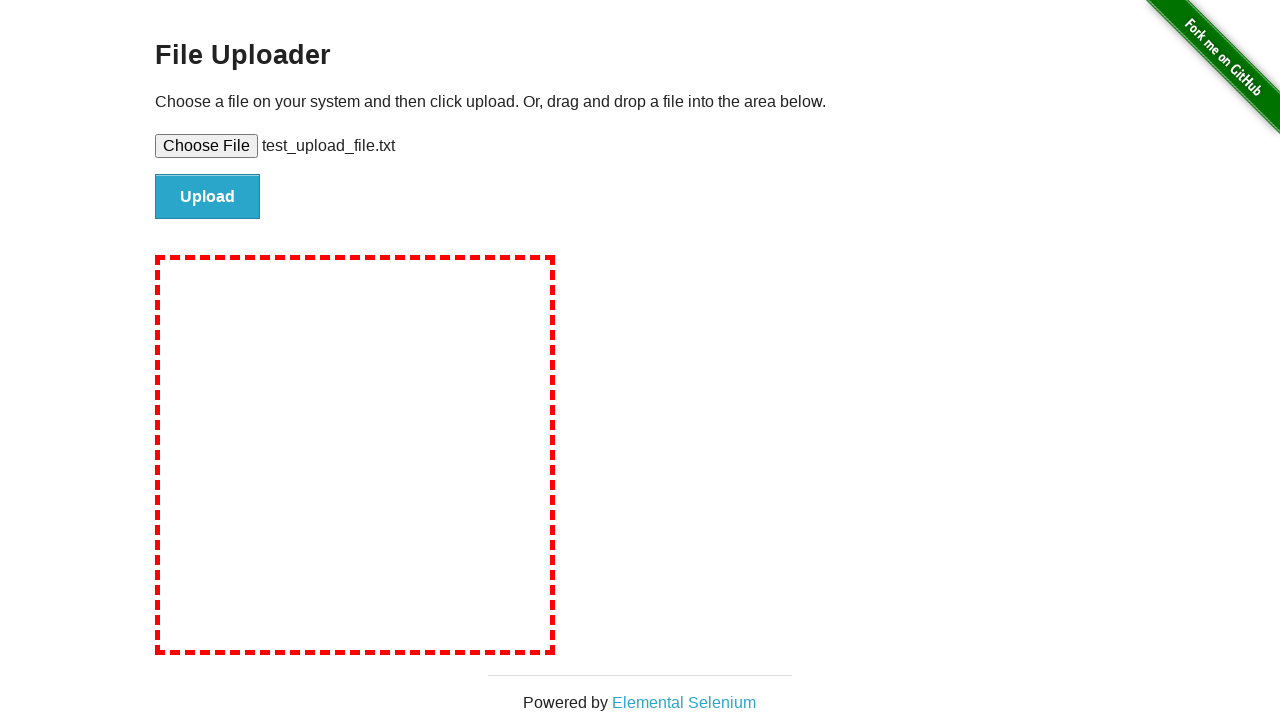

Clicked file upload submit button at (208, 197) on #file-submit
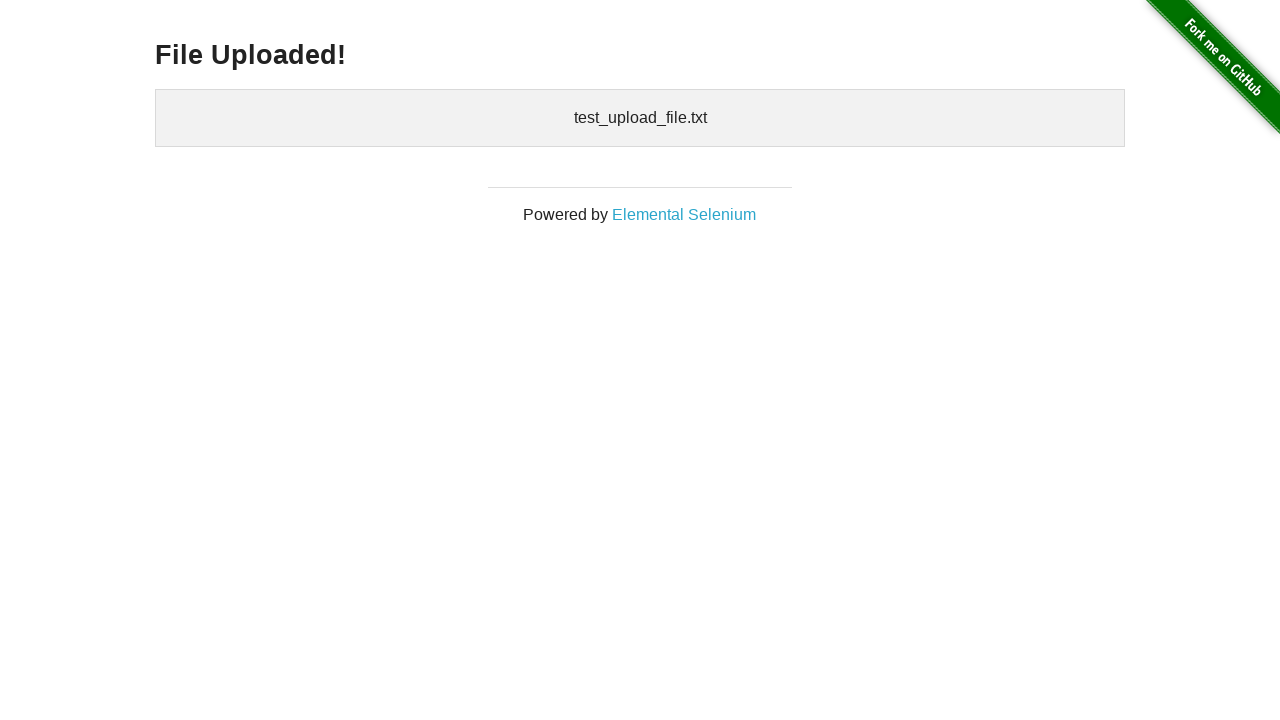

File upload completed and confirmation heading appeared
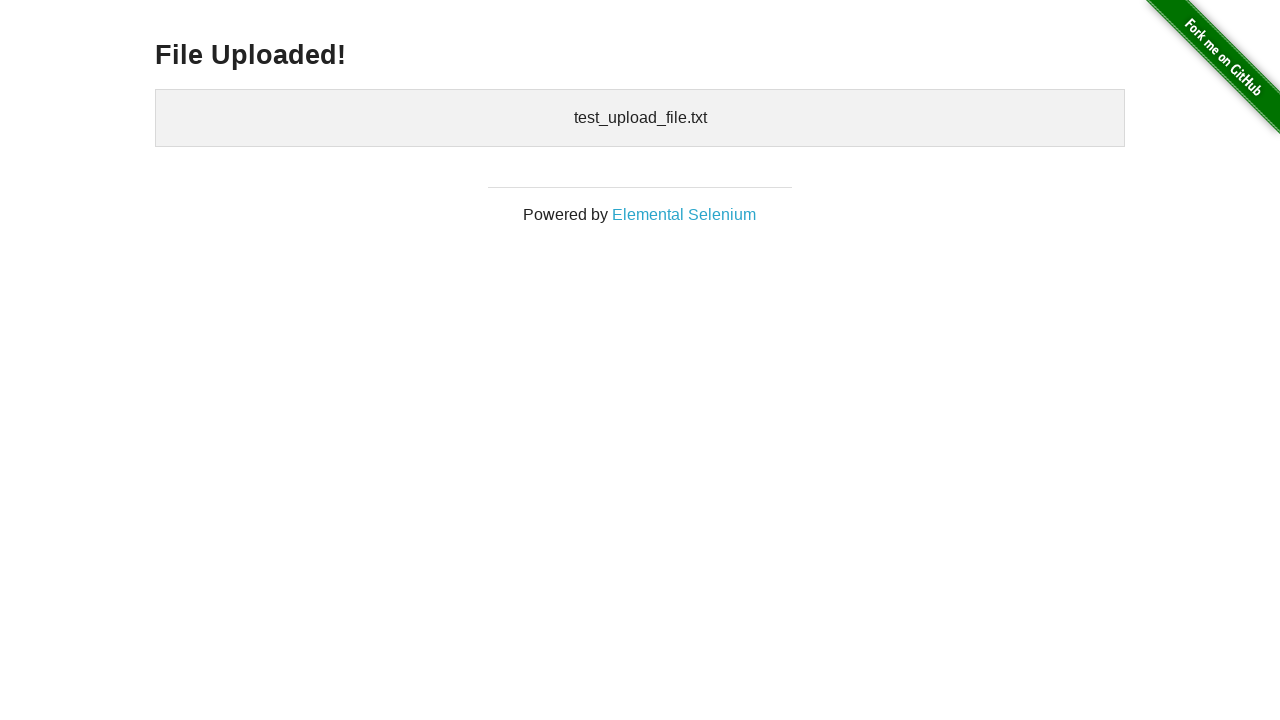

Navigated back to previous page
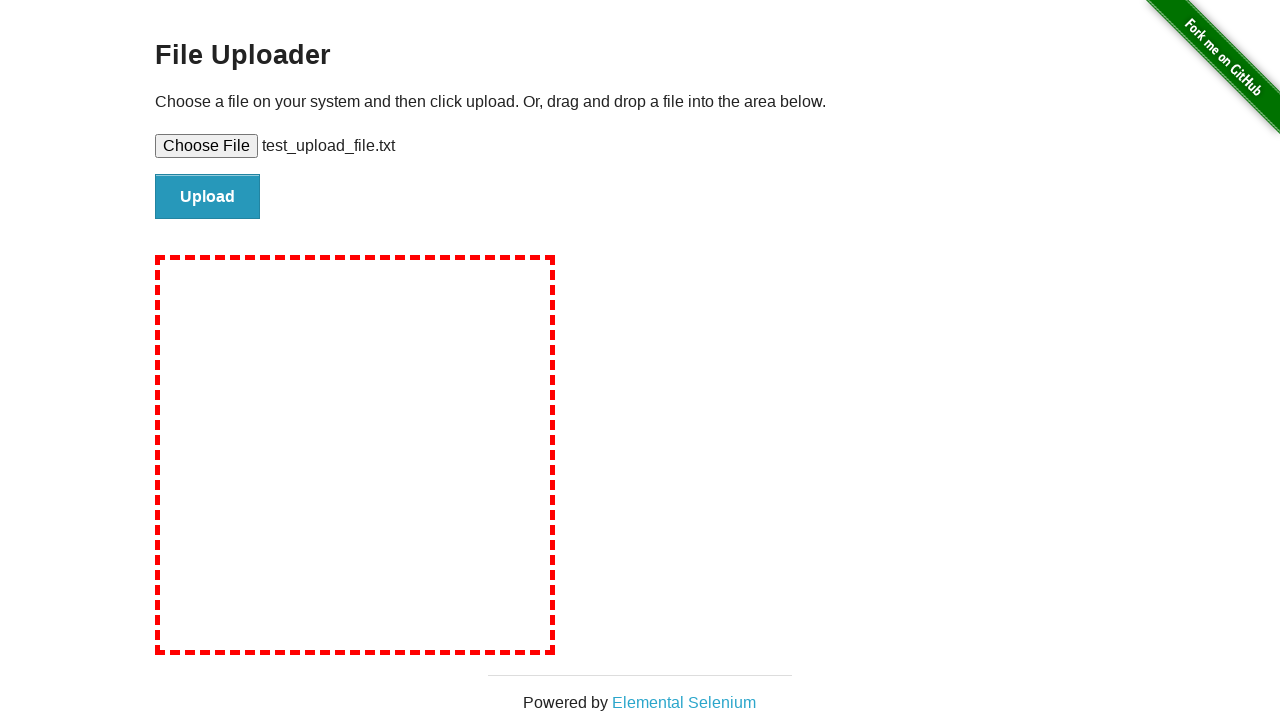

Cleaned up temporary test file
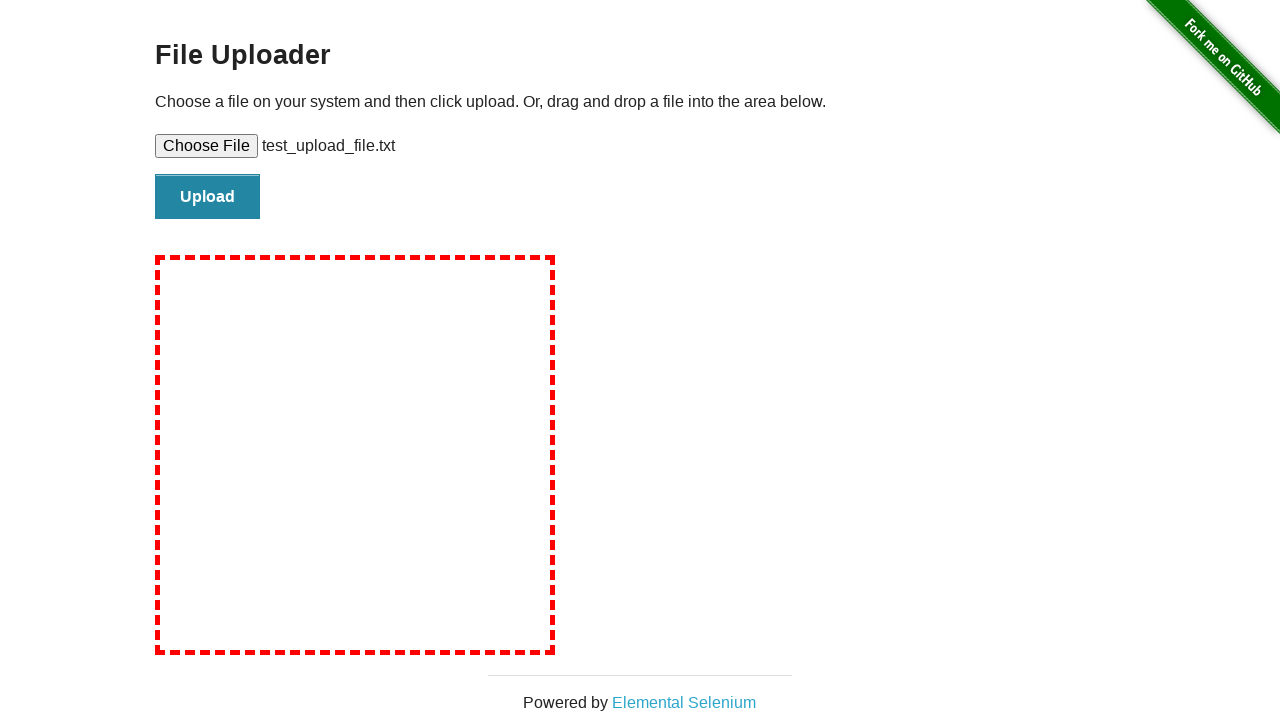

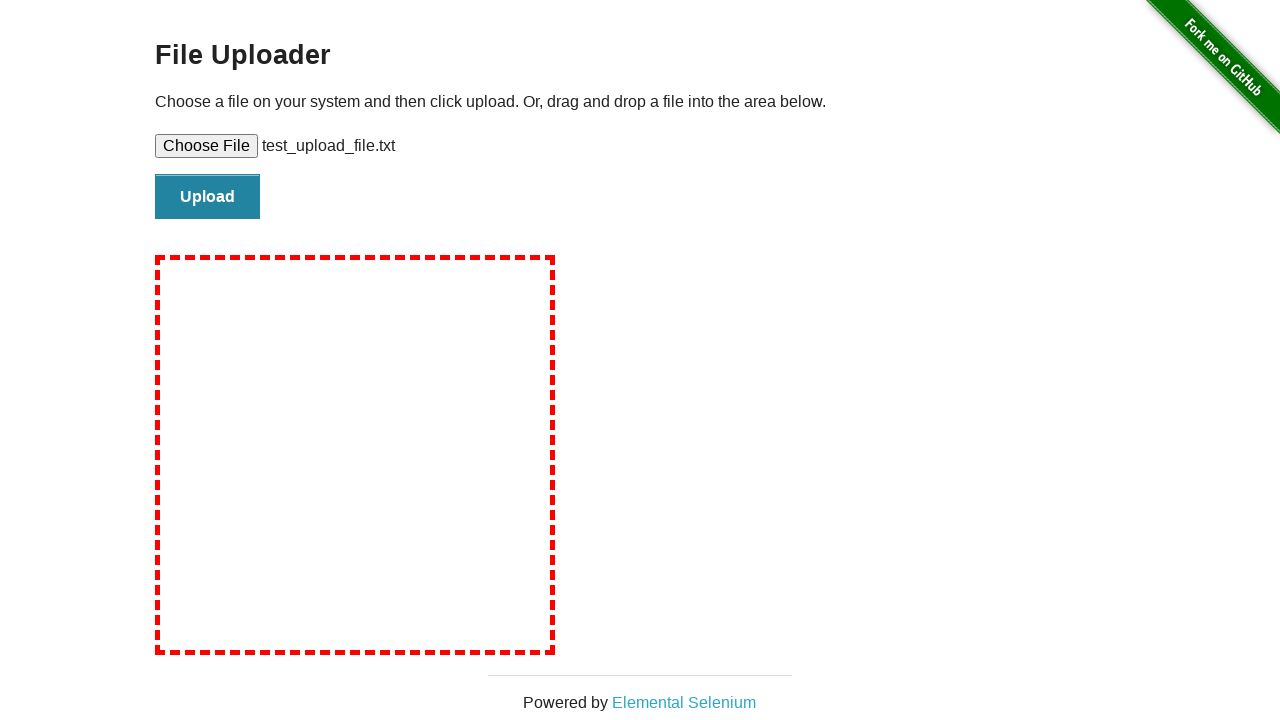